Handles a modal popup if present on dehieu.vn, then navigates to the registration page

Starting URL: https://dehieu.vn/

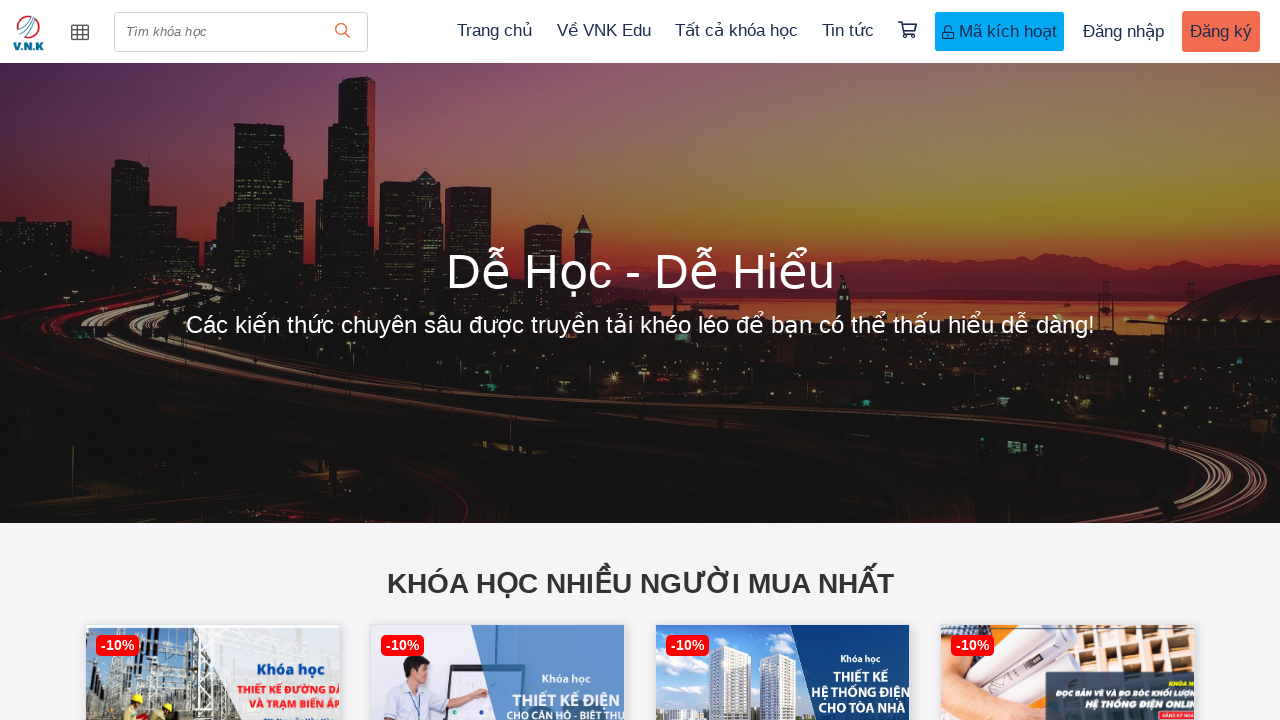

Located modal popup element
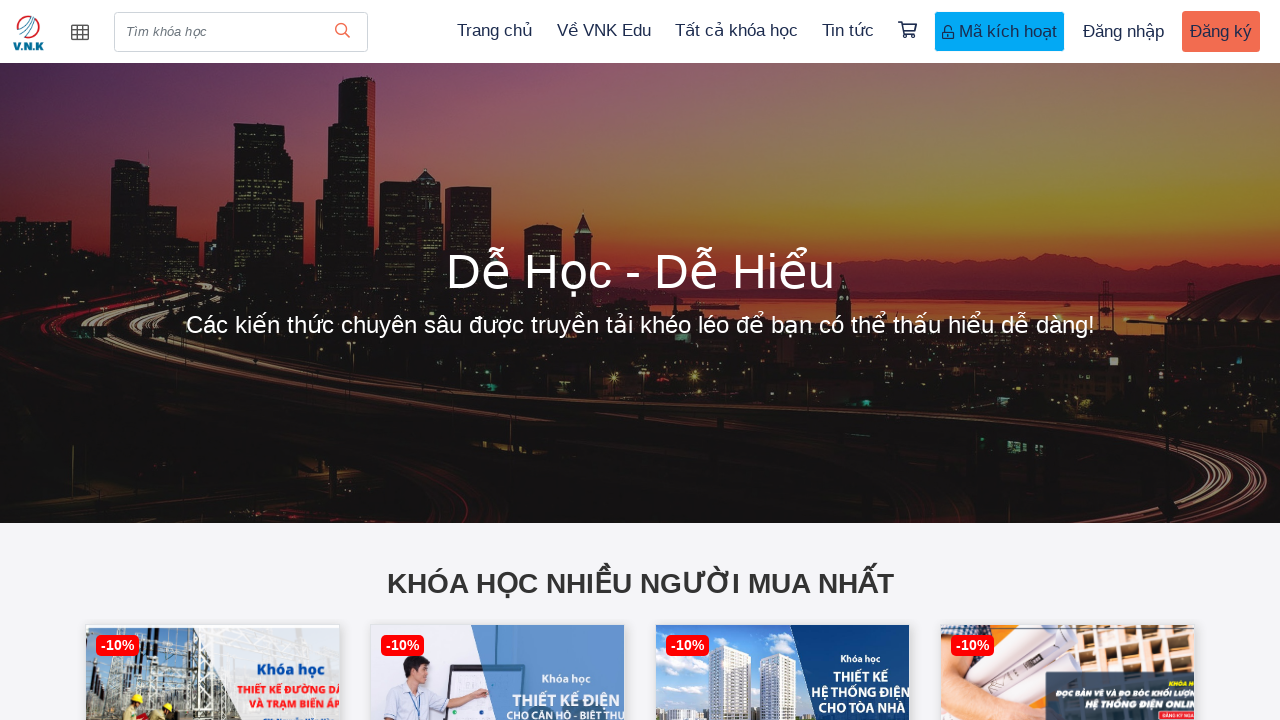

Modal popup is present on the page
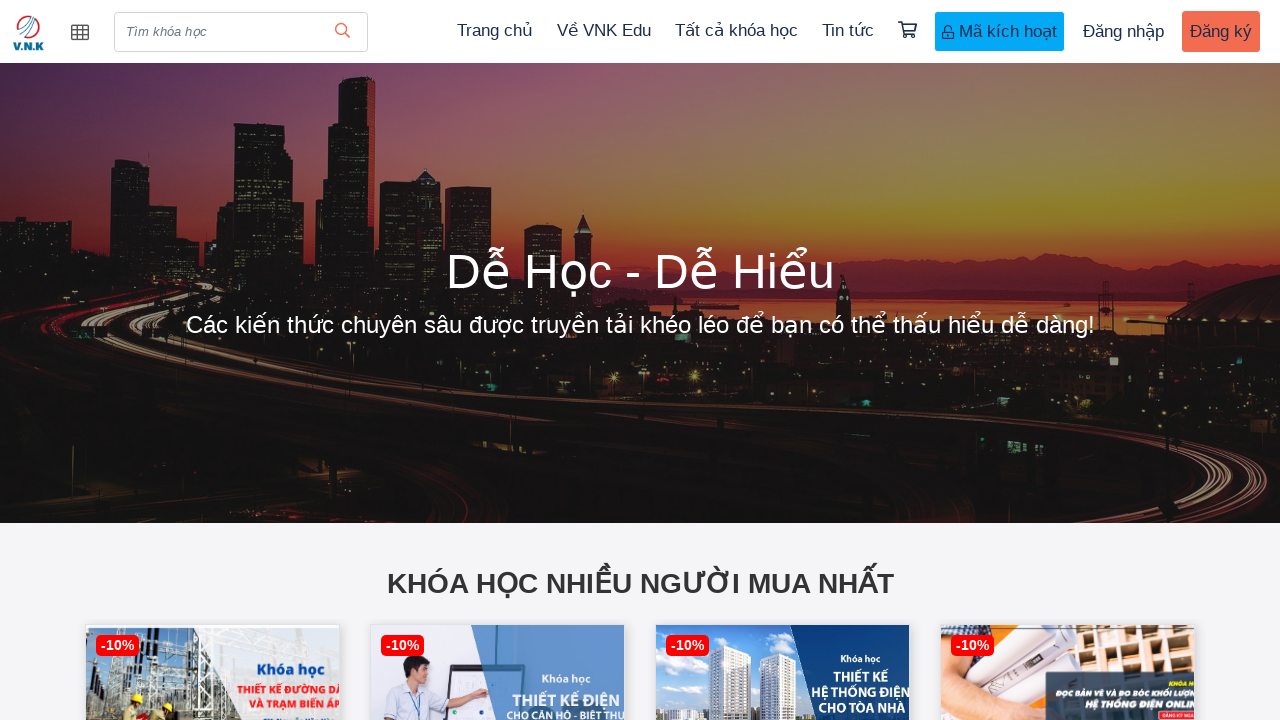

Clicked on registration link at (1221, 32) on xpath=//a[text()=' Đăng ký']
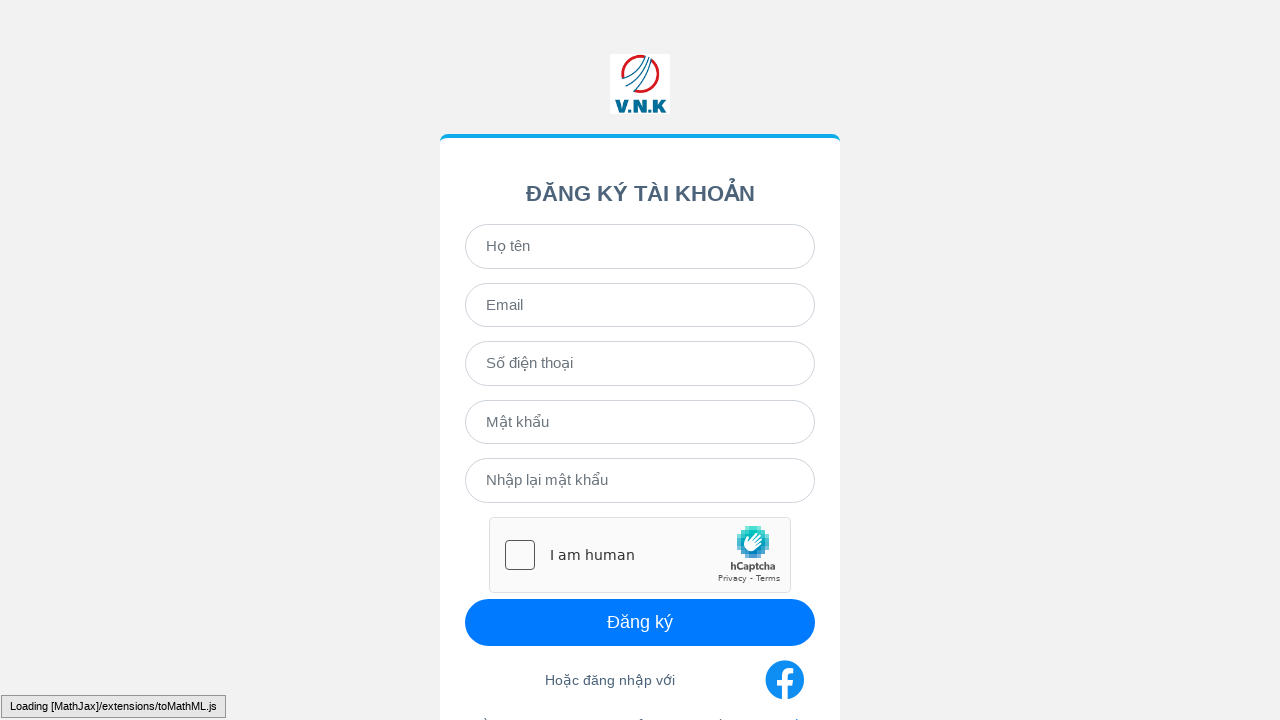

Registration form loaded and became visible
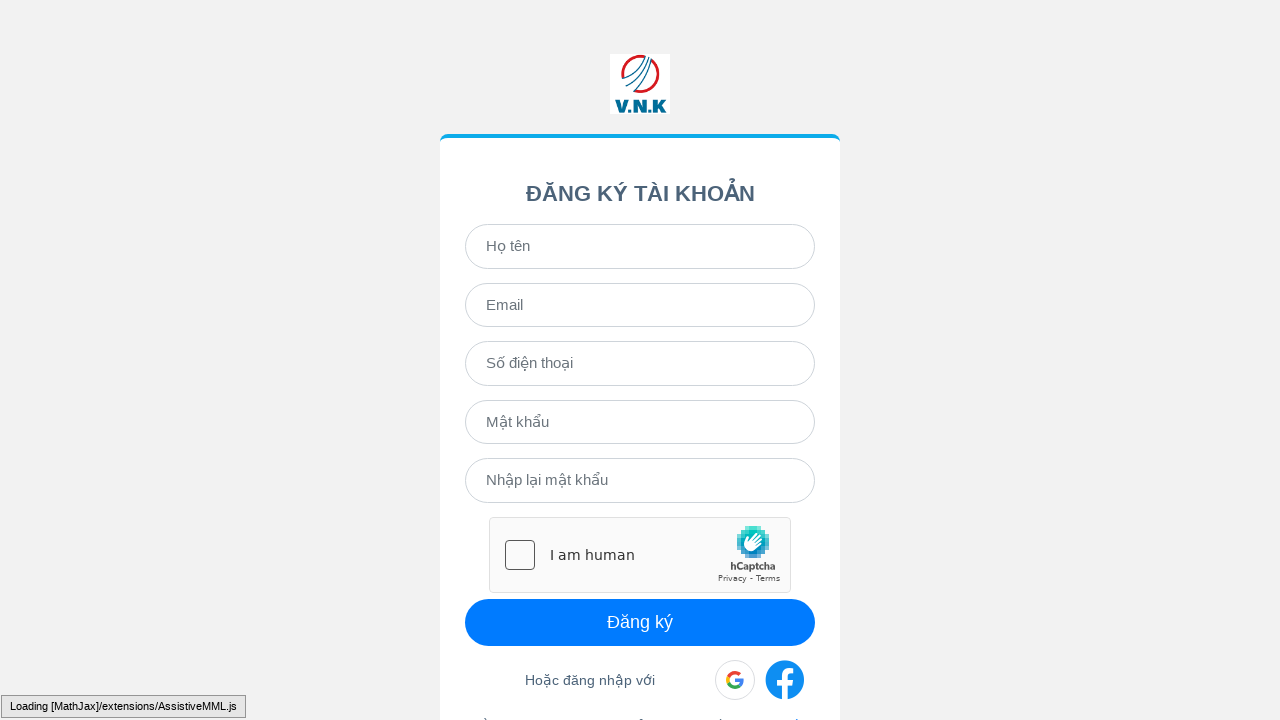

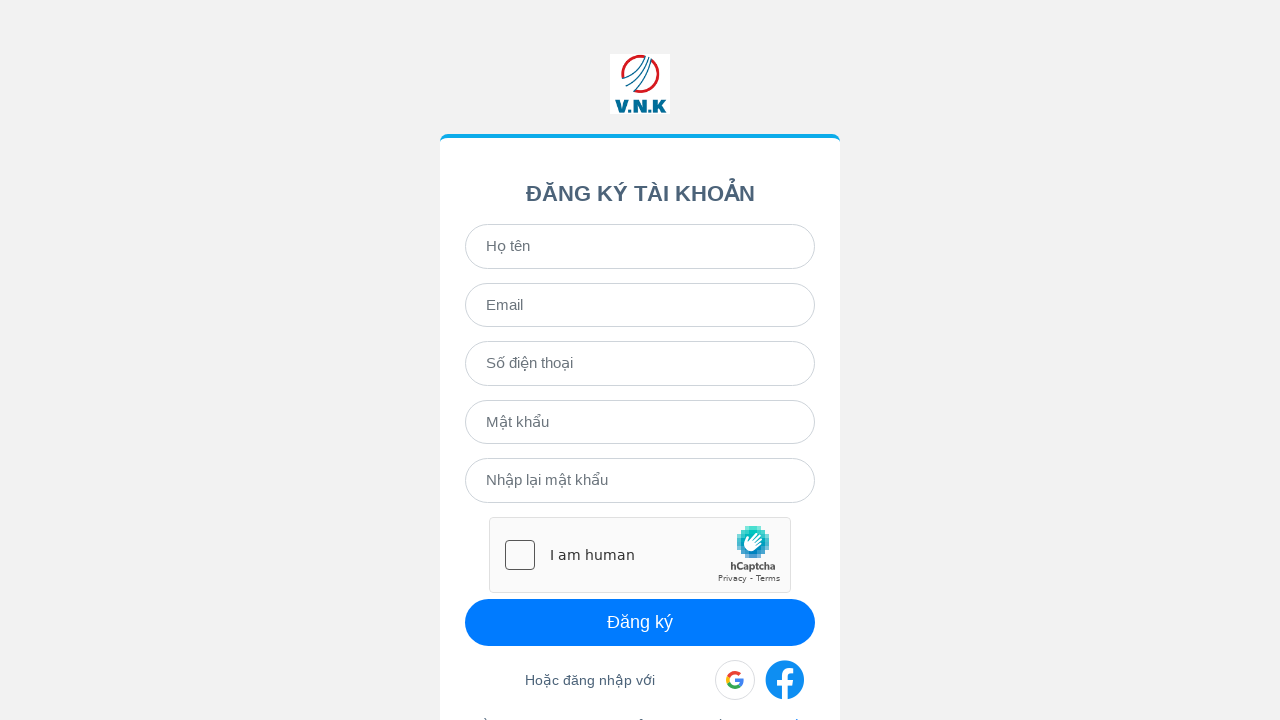